Demonstrates right-click interaction on a color picker slider element using context menu action

Starting URL: https://jqueryui.com/slider/#colorpicker

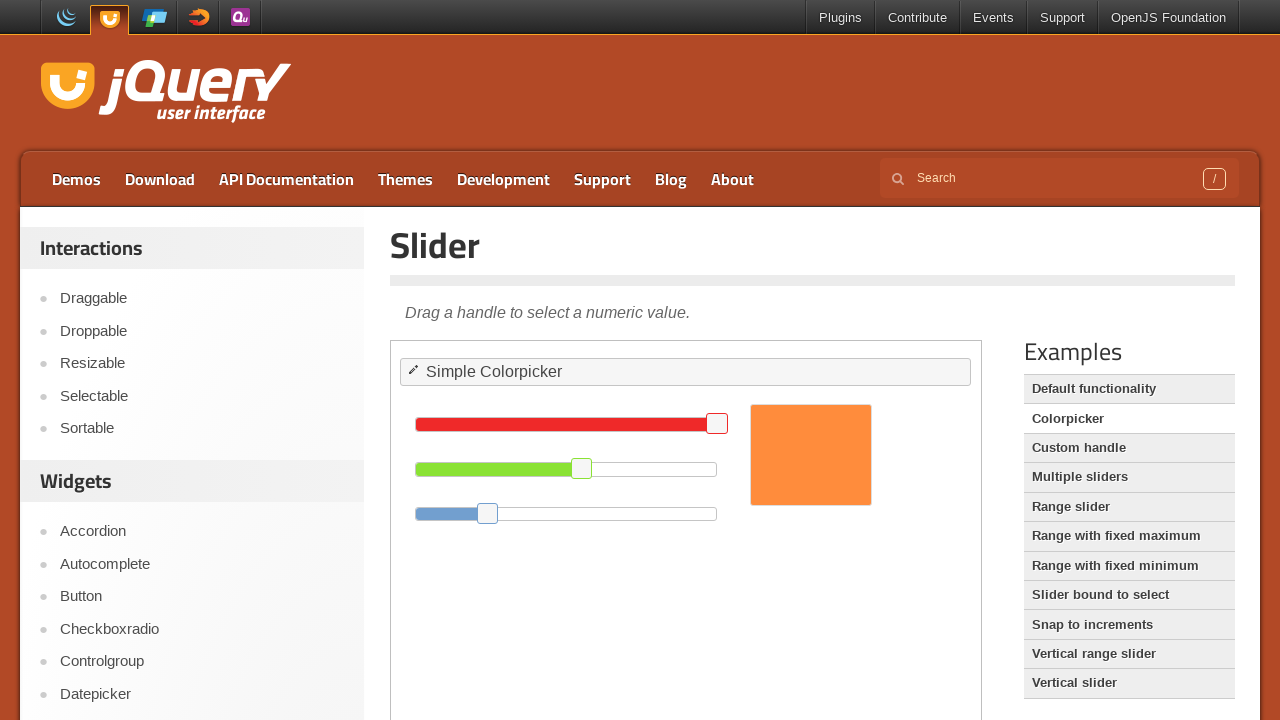

Located iframe containing the color picker slider demo
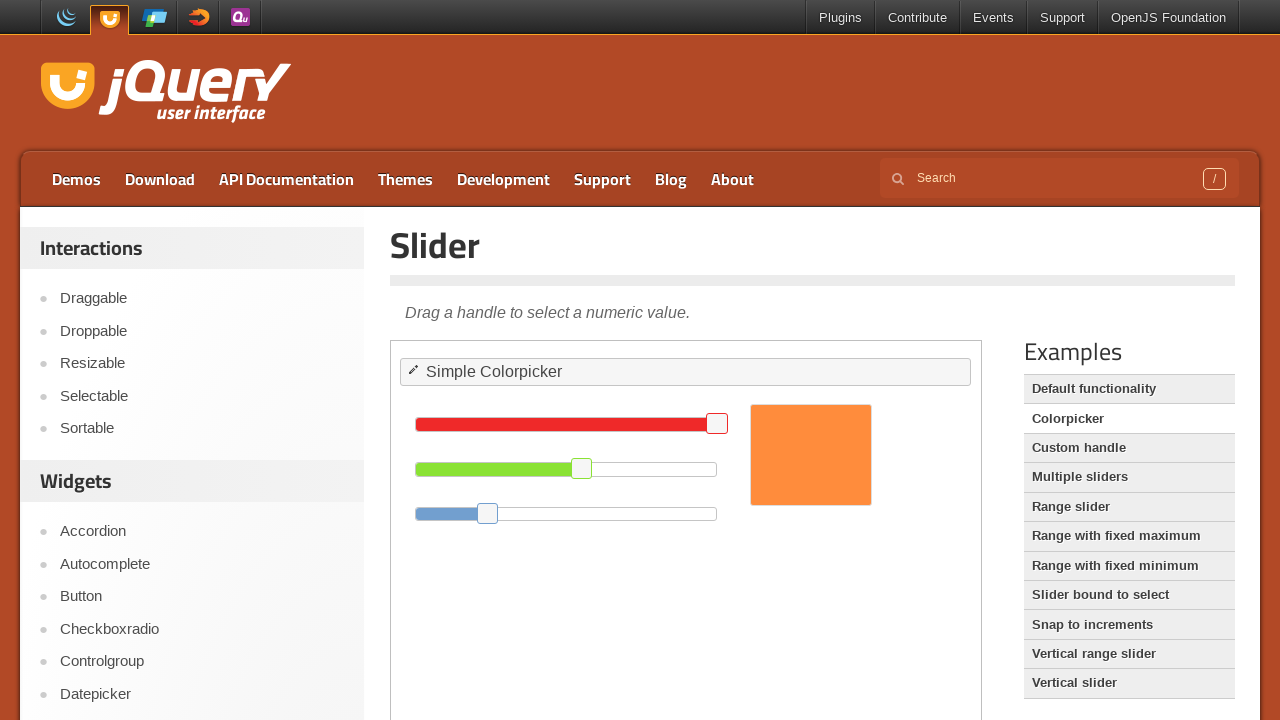

Located the red slider handle element
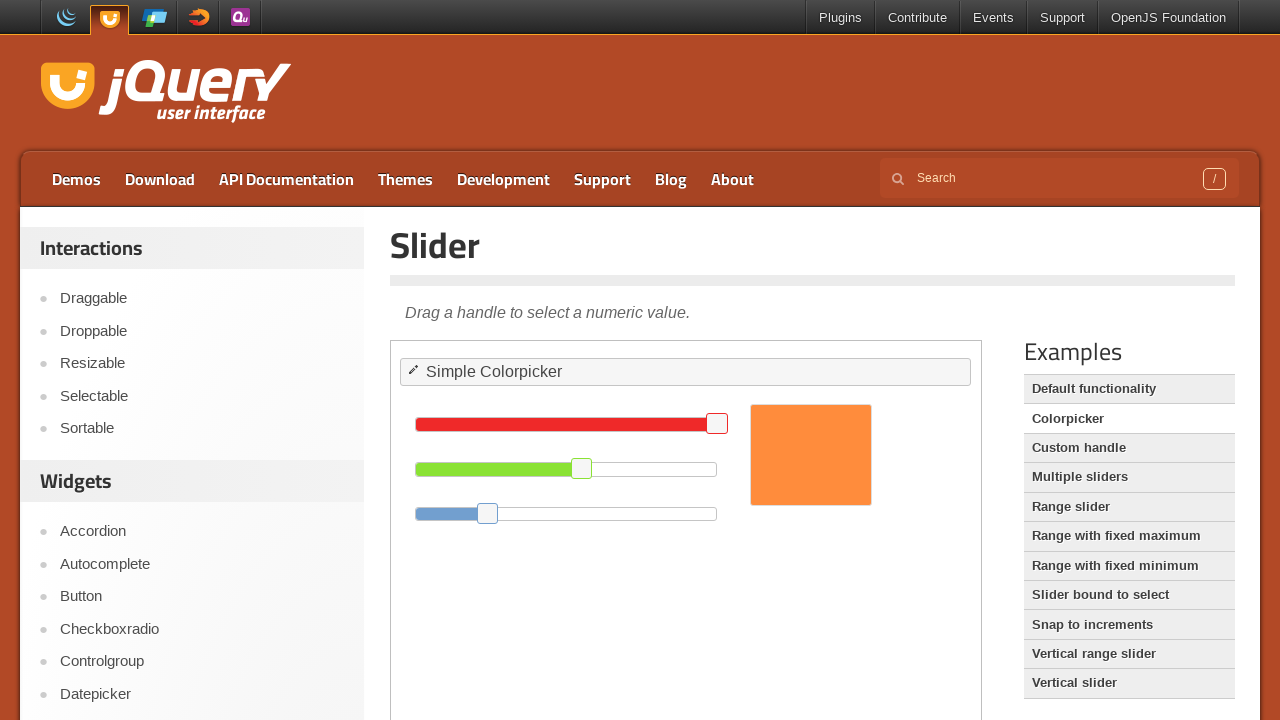

Right-clicked on the red slider handle to open context menu at (717, 424) on iframe.demo-frame >> internal:control=enter-frame >> #red span
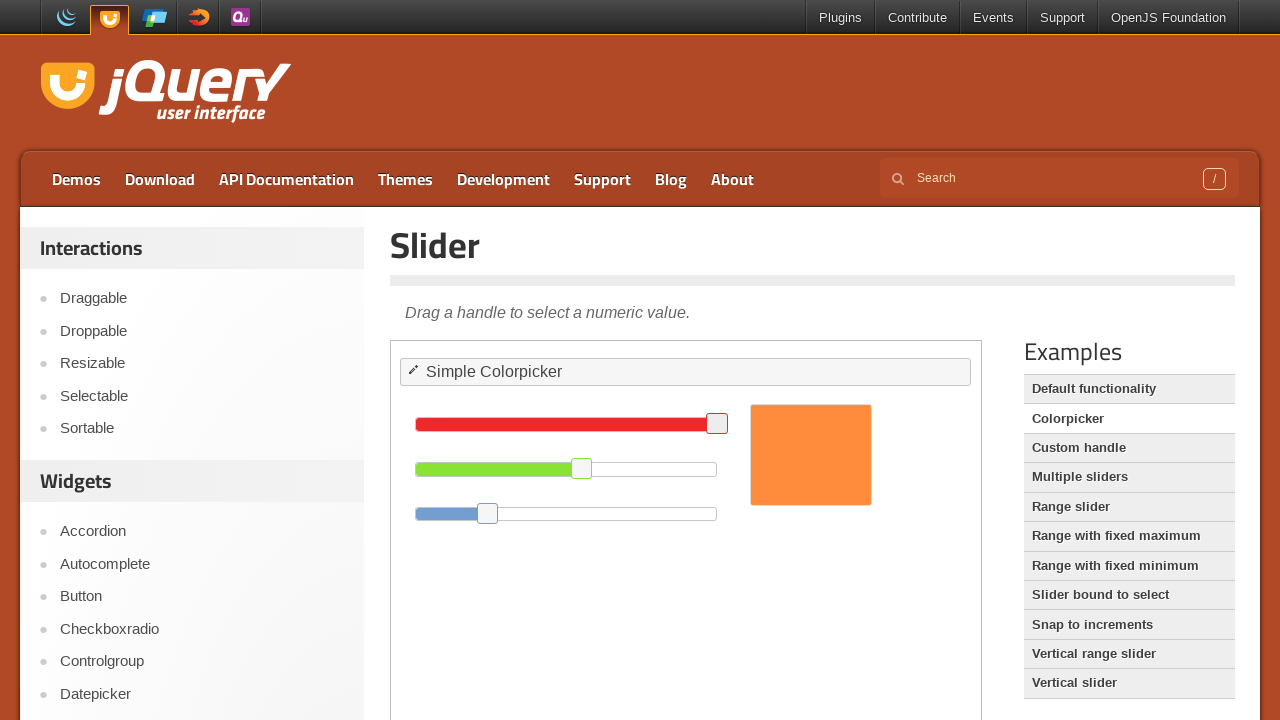

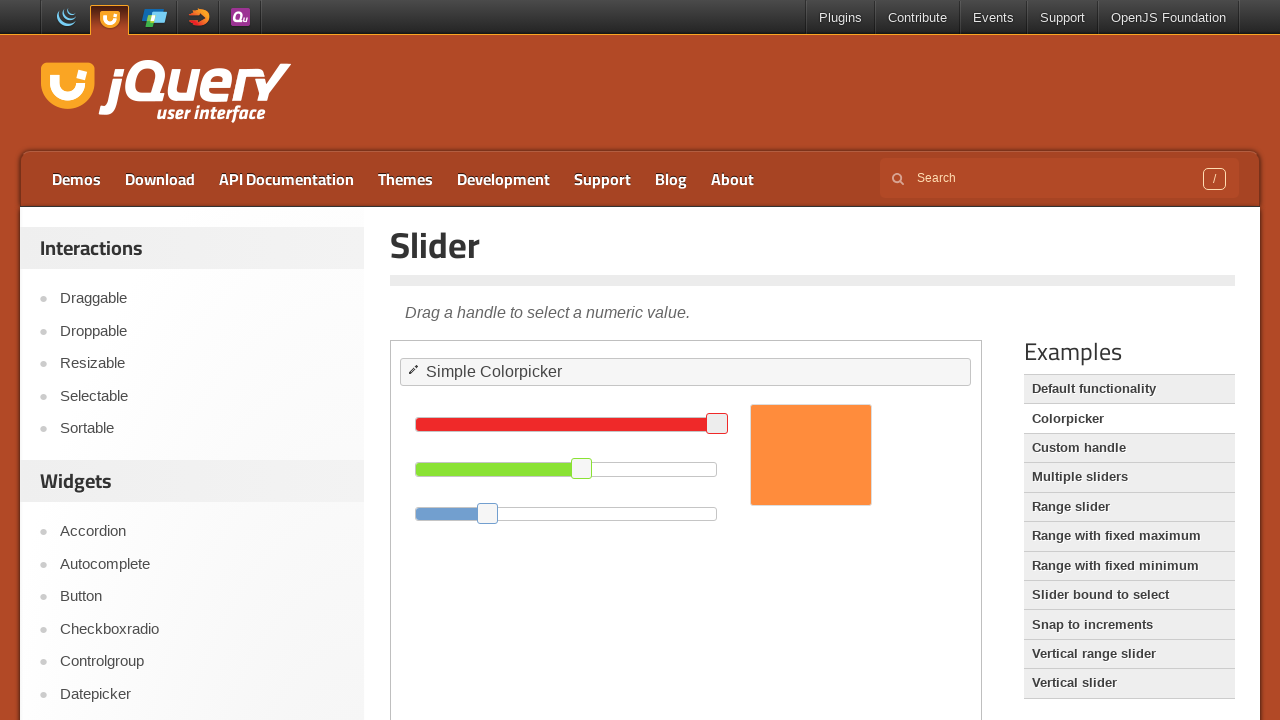